Verifies that specific people are not present in the list

Starting URL: https://kristinek.github.io/site/tasks/list_of_people_with_jobs.html

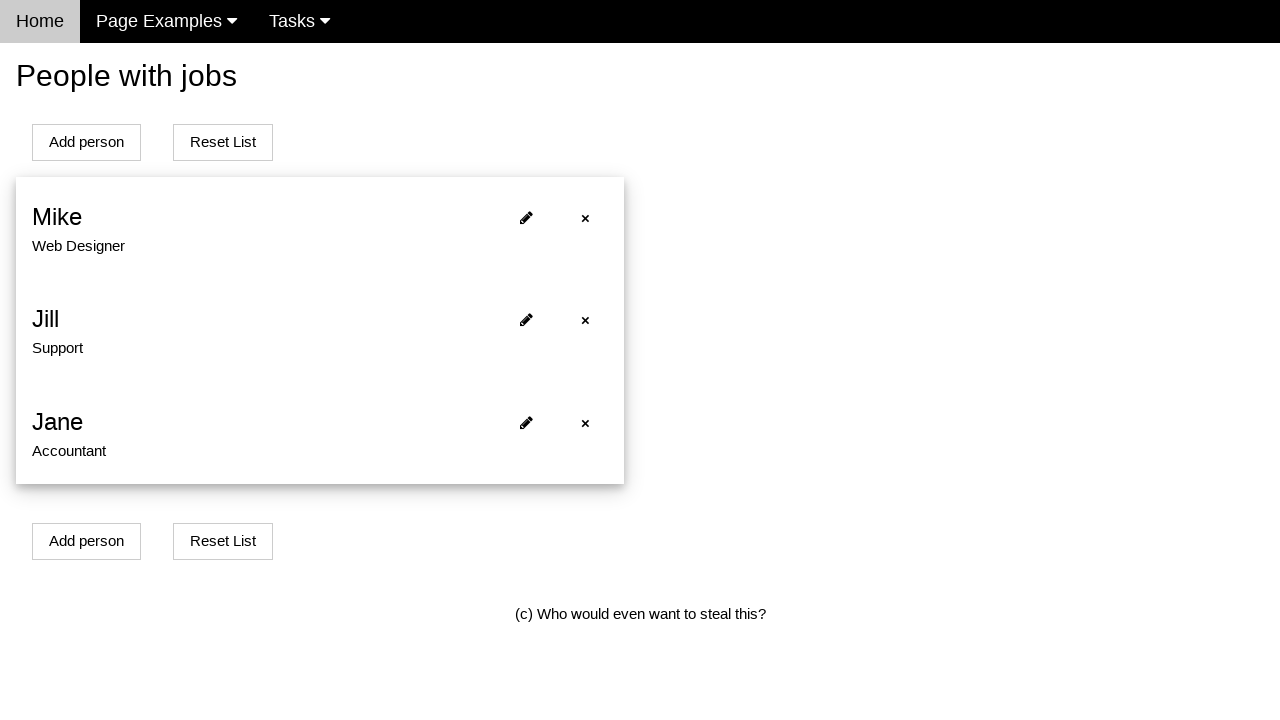

Navigated to list of people with jobs page
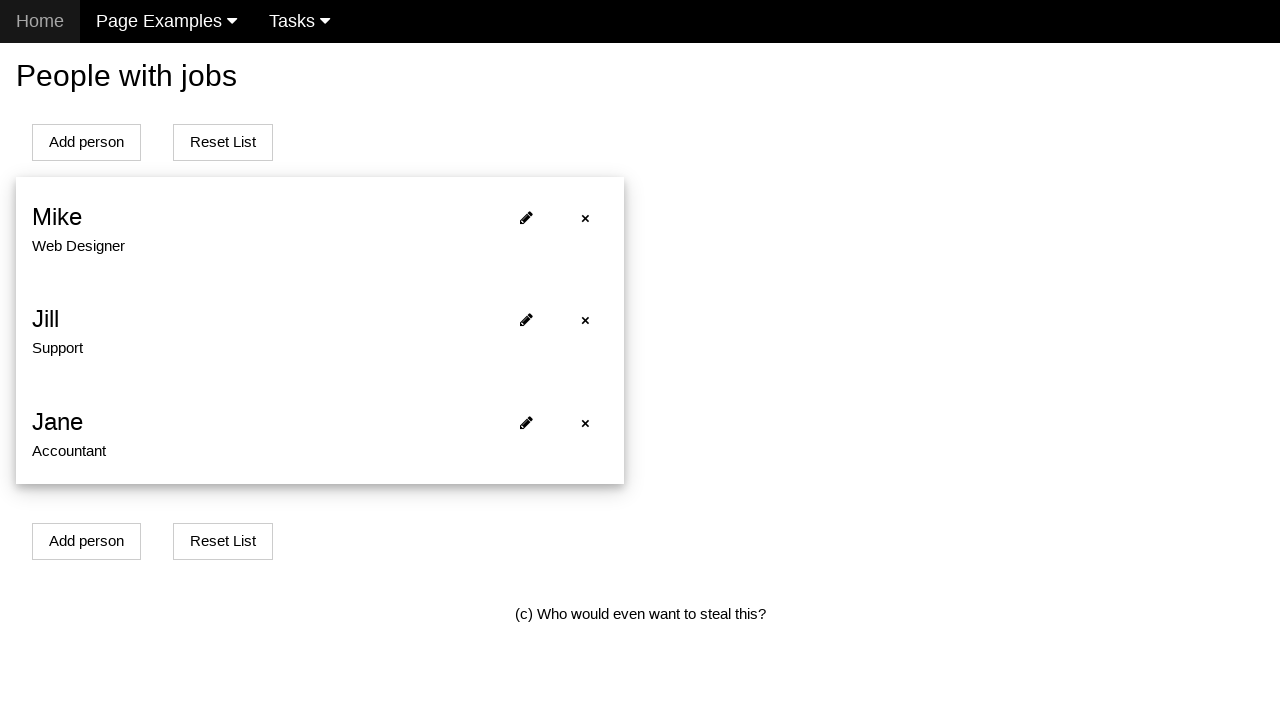

Verified that Anastasija is not present in the list
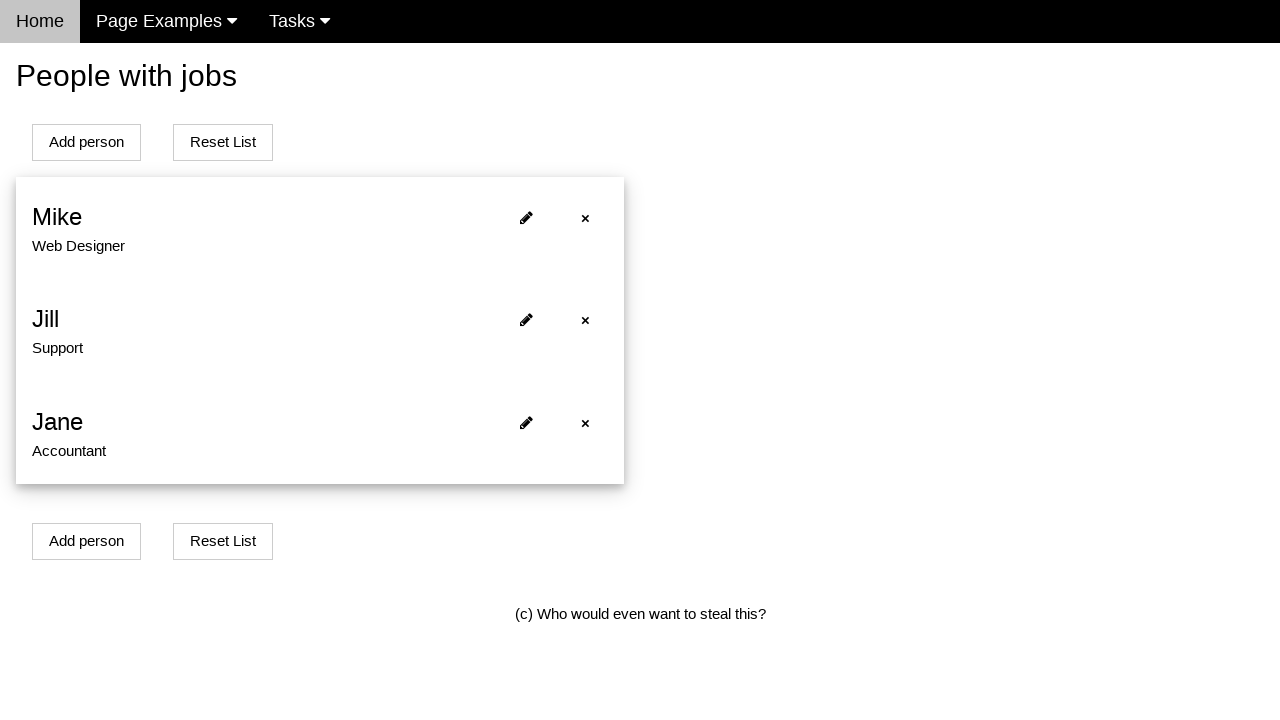

Verified that Dmitrijs is not present in the list
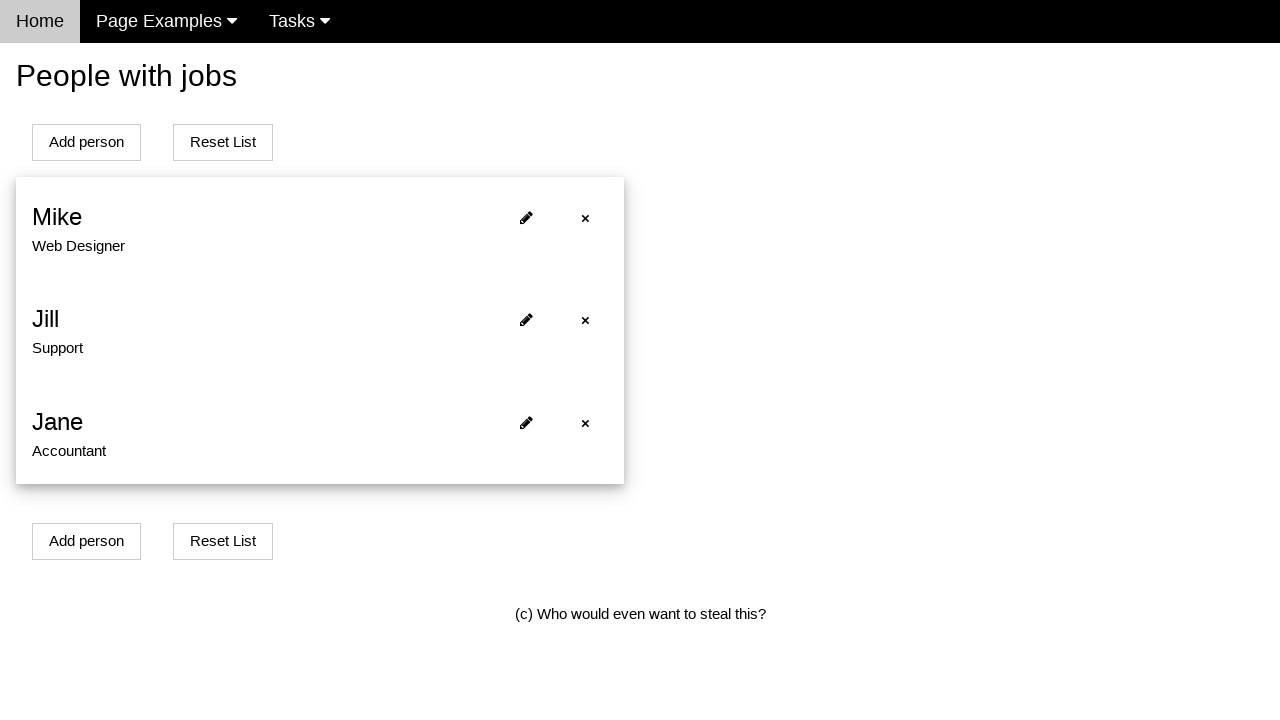

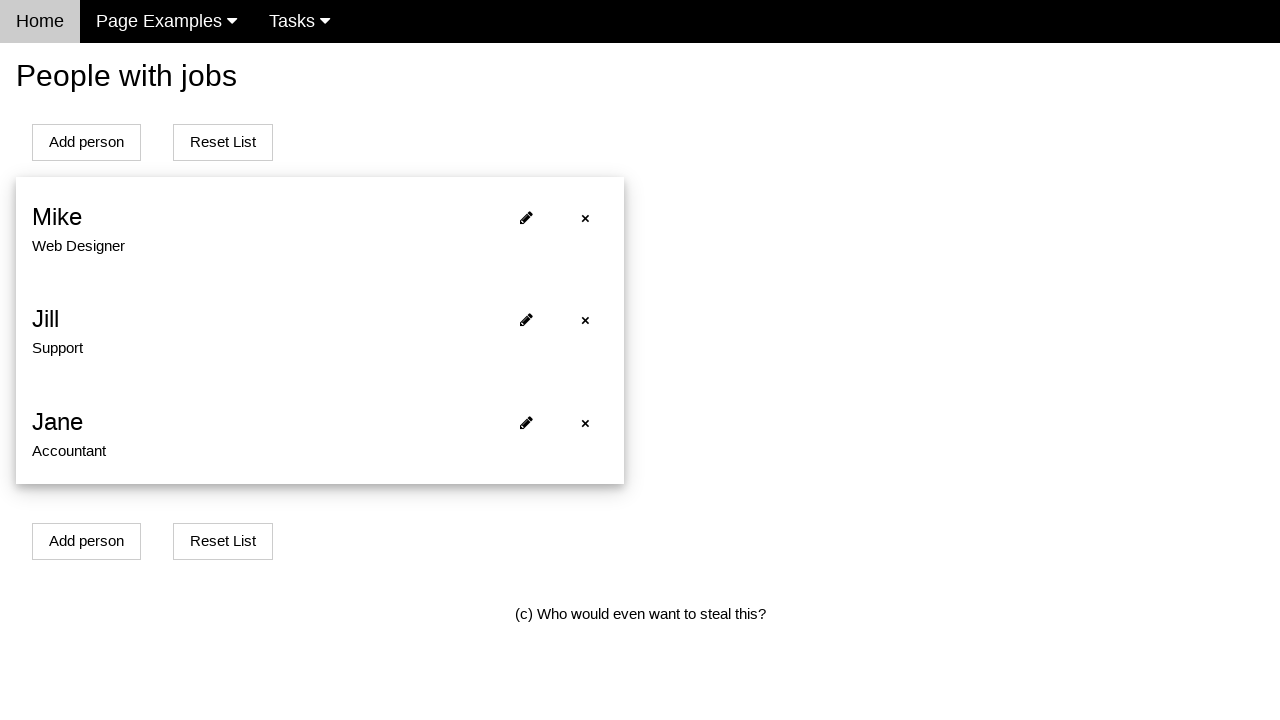